Tests the Python.org search functionality by entering "pycon" as a search query, submitting the form, and verifying that results are found.

Starting URL: http://www.python.org

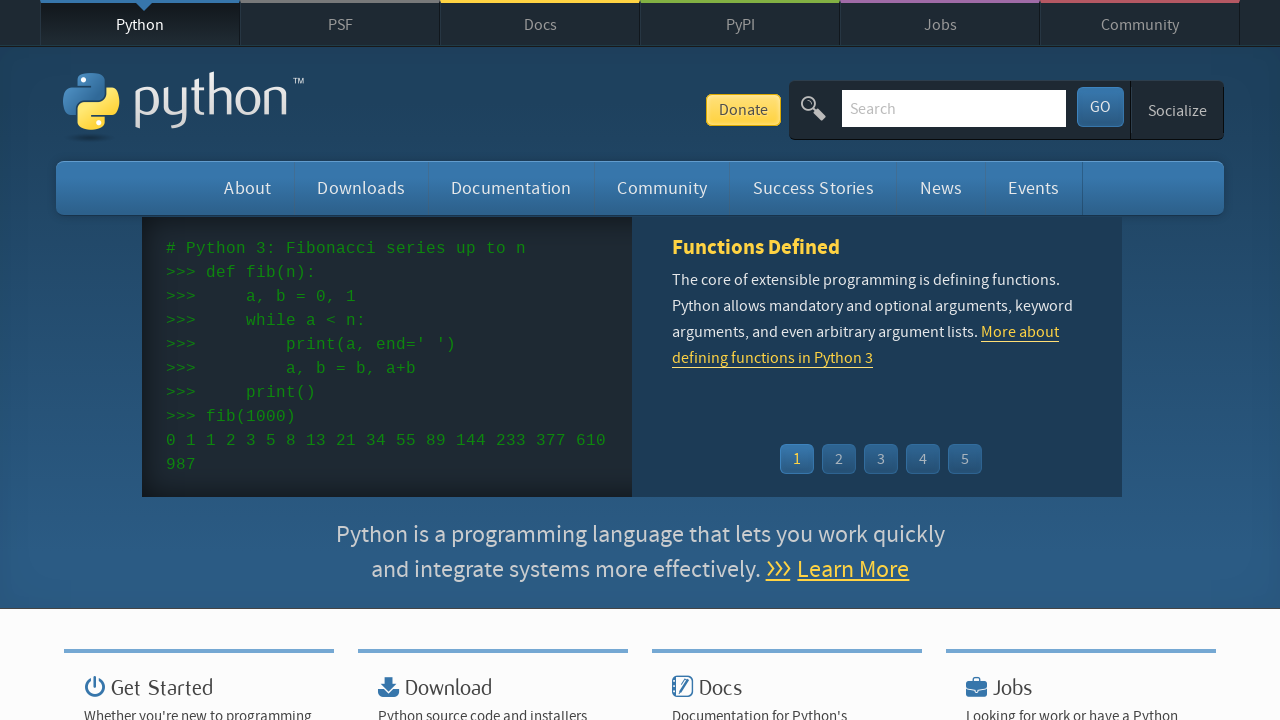

Filled search box with 'pycon' query on input[name='q']
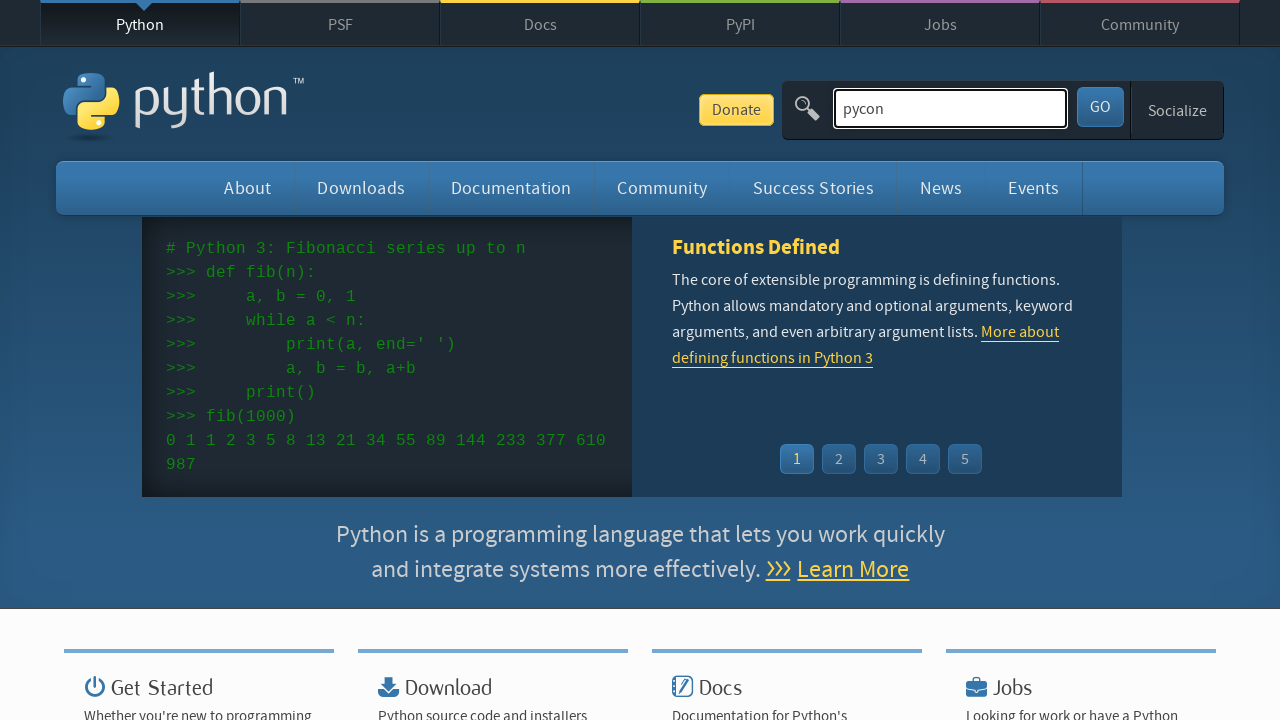

Pressed Enter to submit search form on input[name='q']
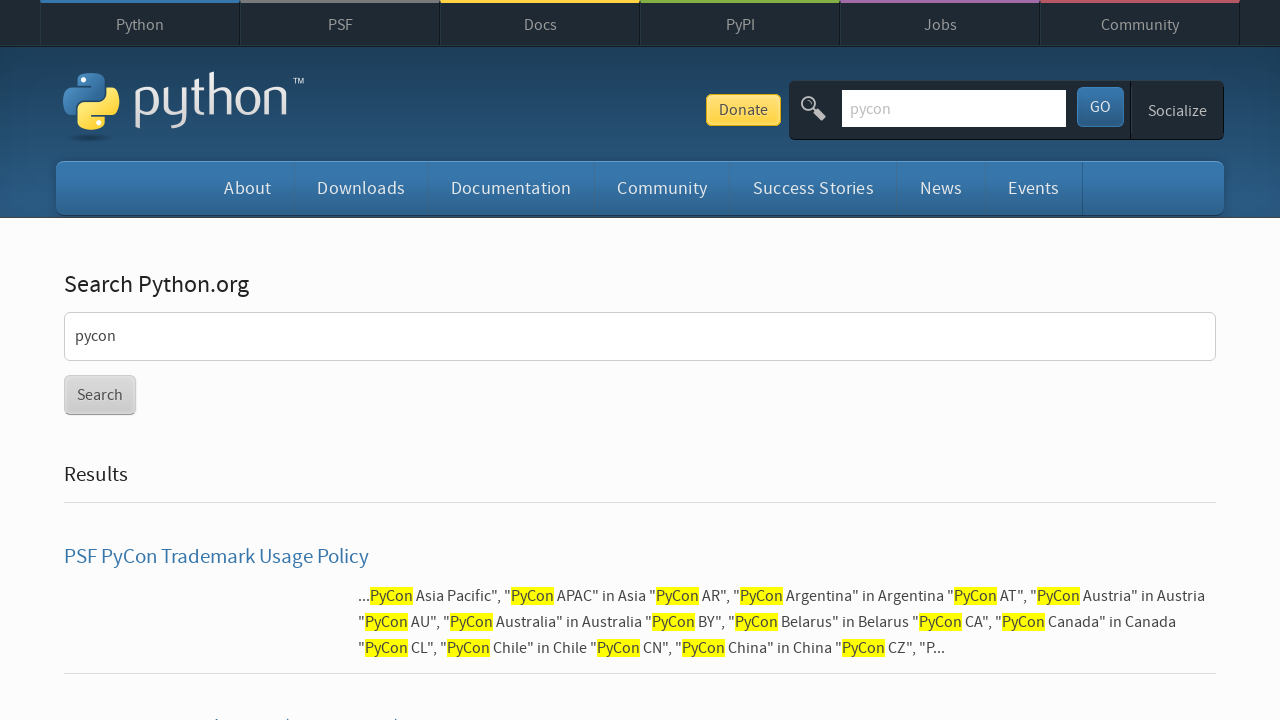

Search results page loaded successfully
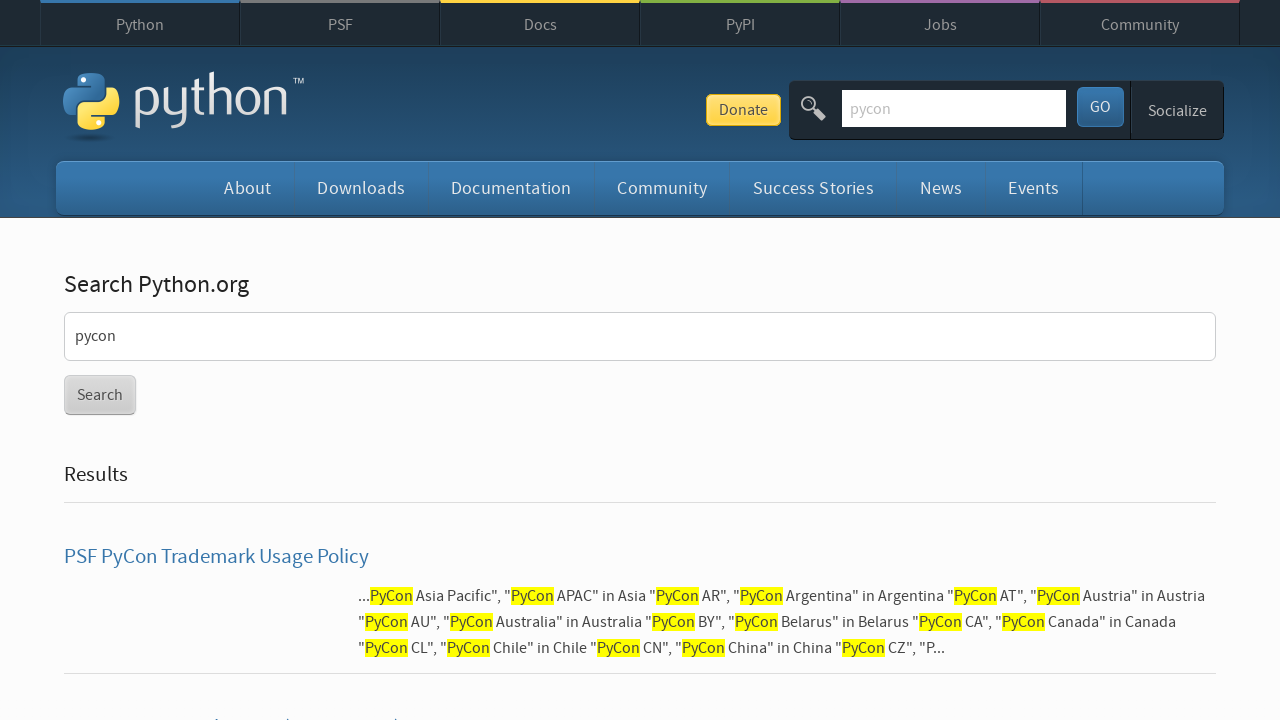

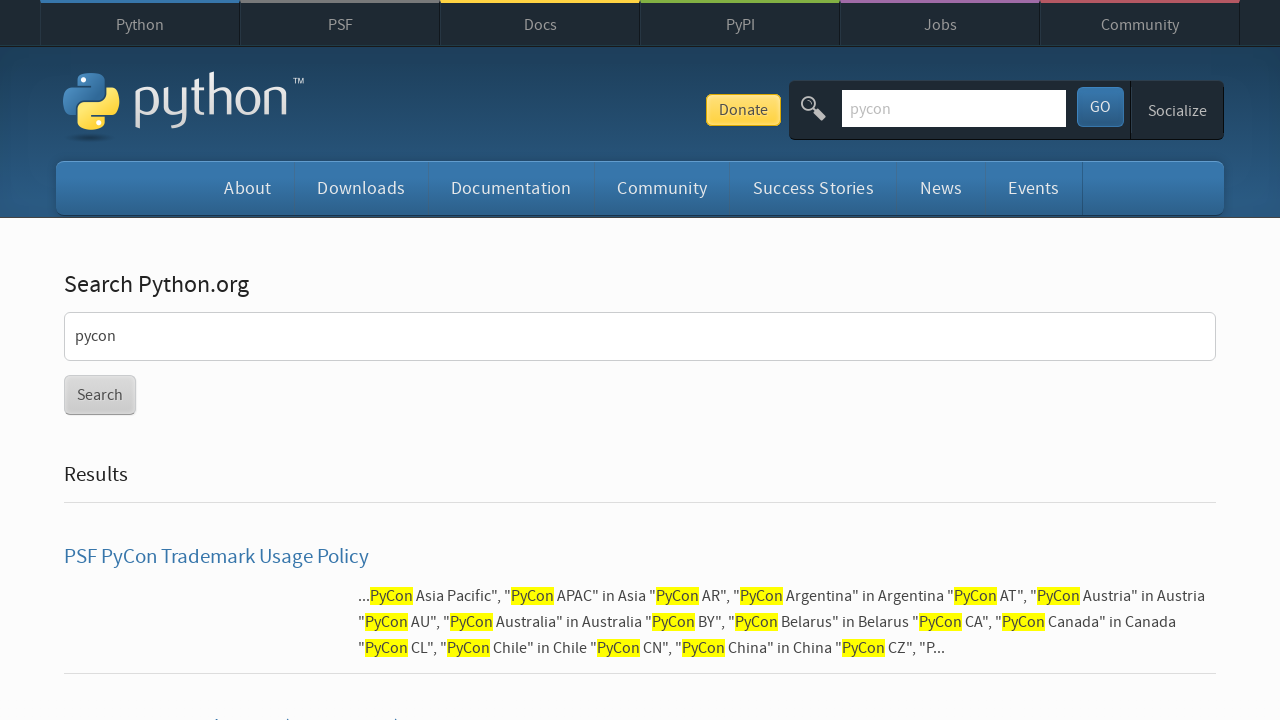